Tests Browse Languages navigation and verifies Language and Author headers are present

Starting URL: http://www.99-bottles-of-beer.net/

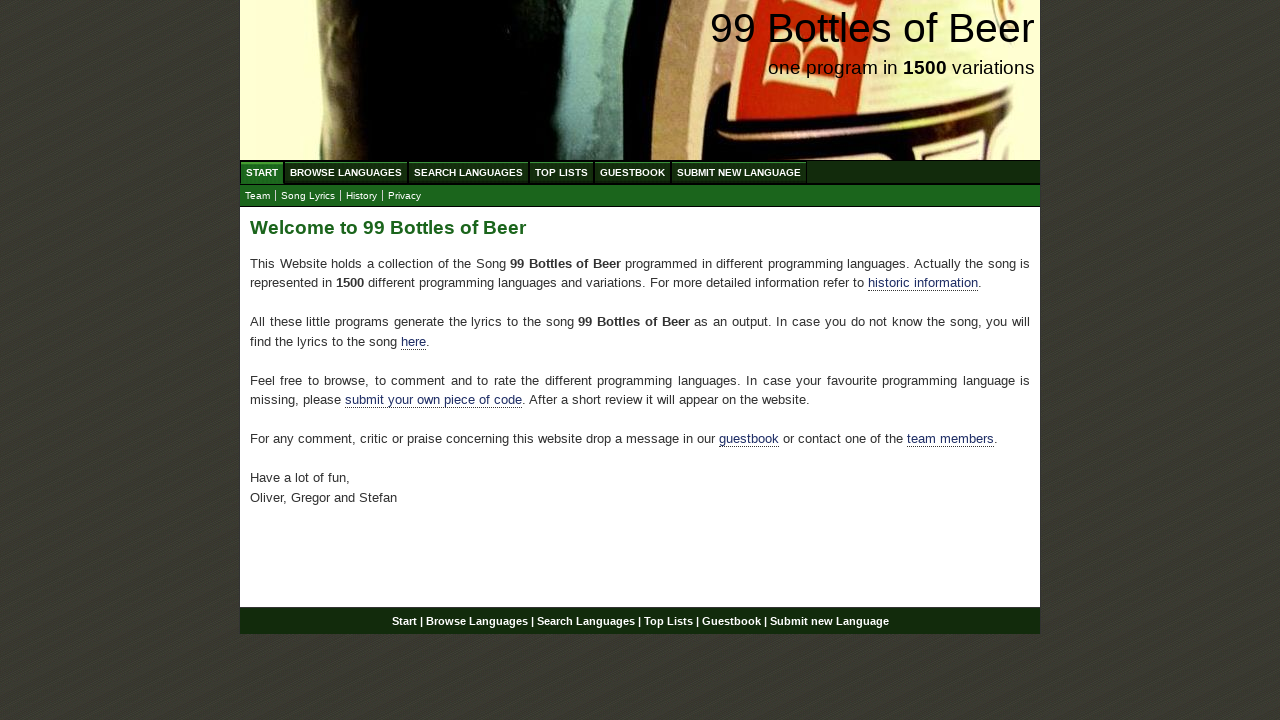

Clicked Browse Languages link at (346, 172) on #navigation #menu a[href='/abc.html']
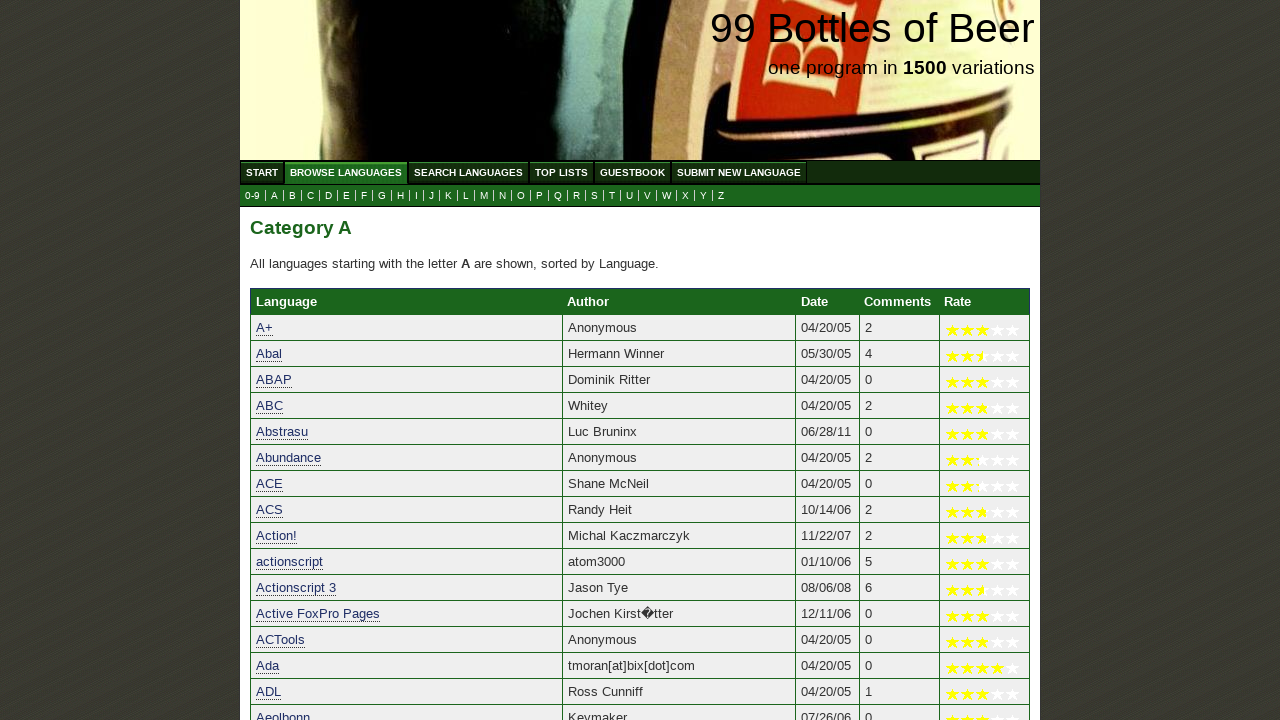

Language header is present in table
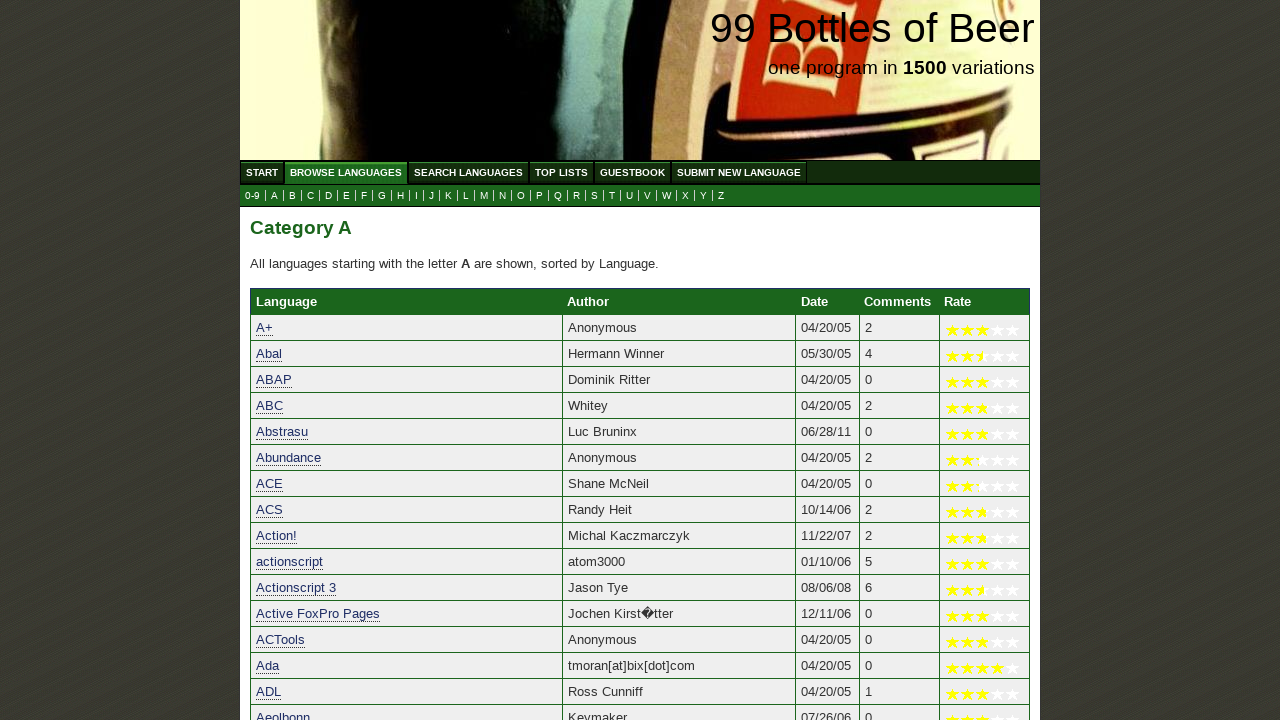

Author header is present in table
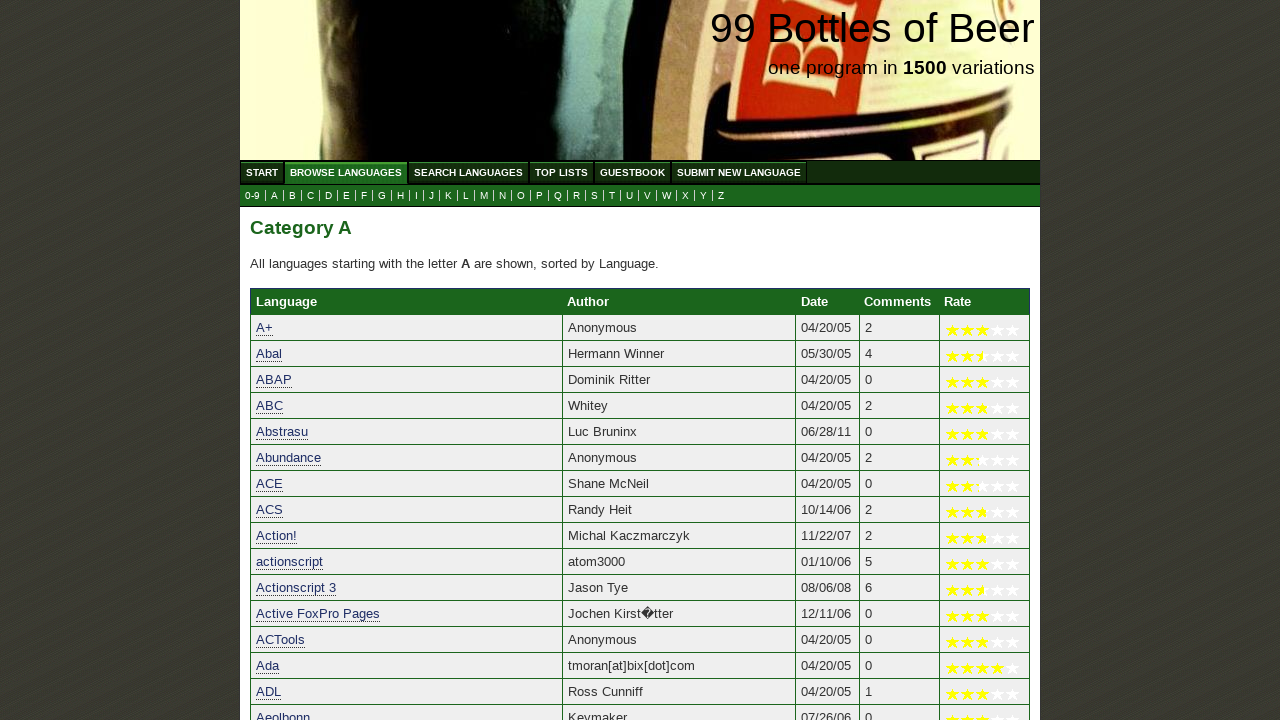

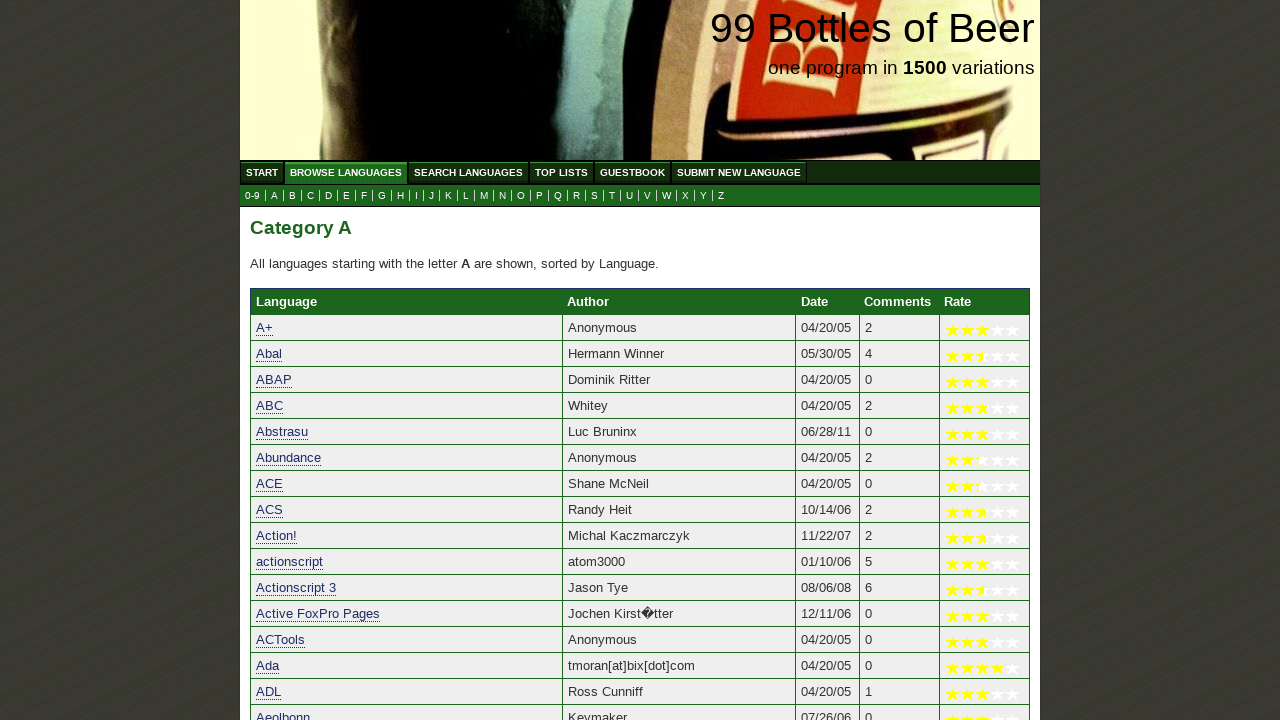